Tests table interaction on an automation practice page by verifying the table structure exists and reading specific cell values from the displayed table.

Starting URL: https://rahulshettyacademy.com/AutomationPractice/

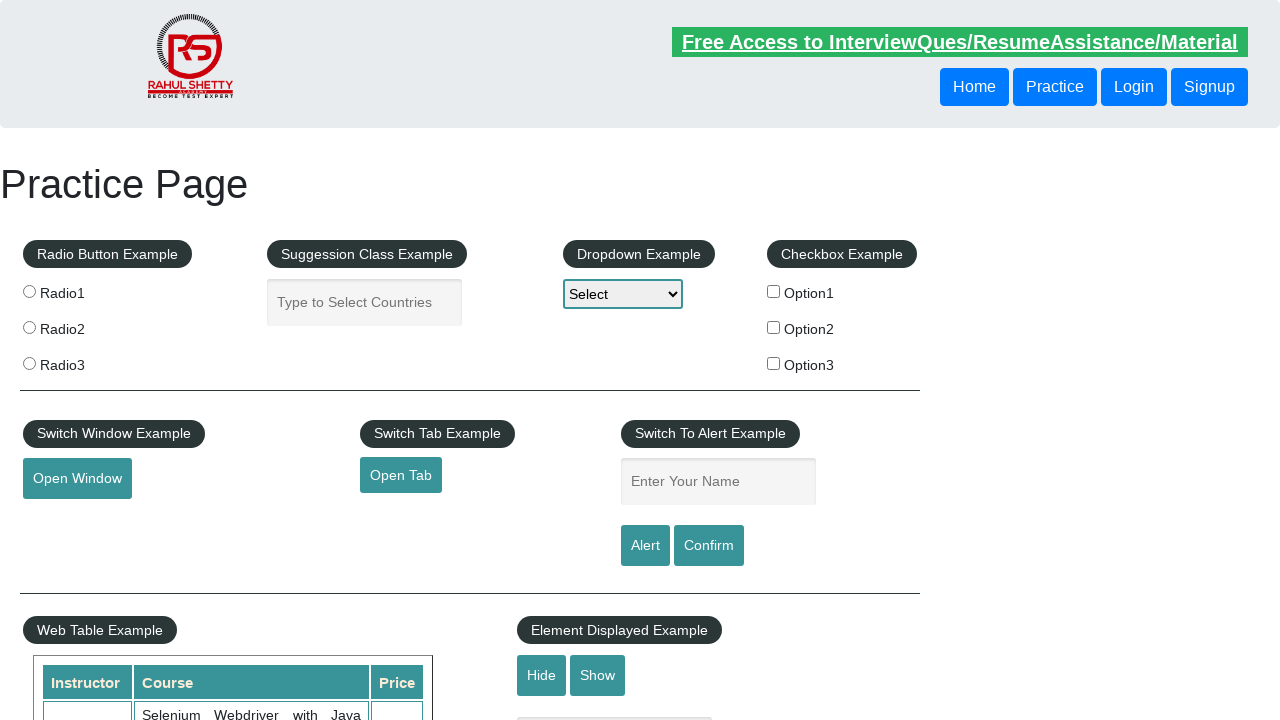

Table selector '.table-display' is now visible
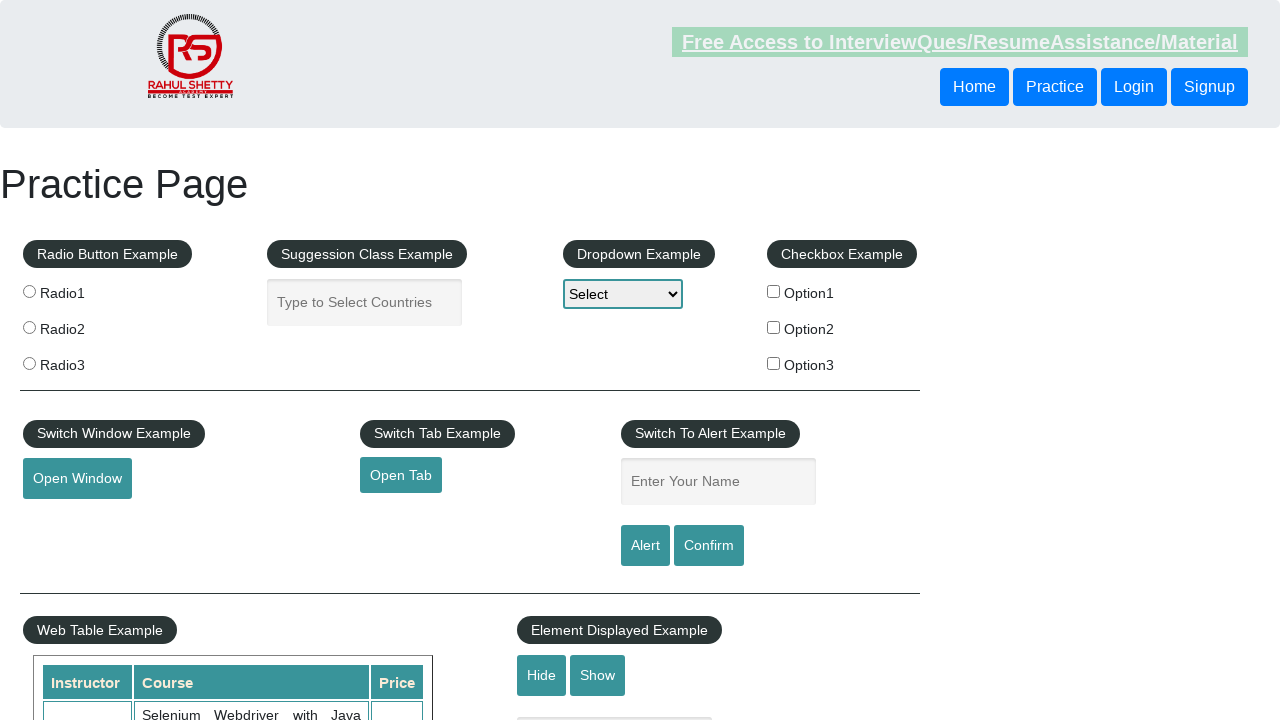

First table row found and loaded
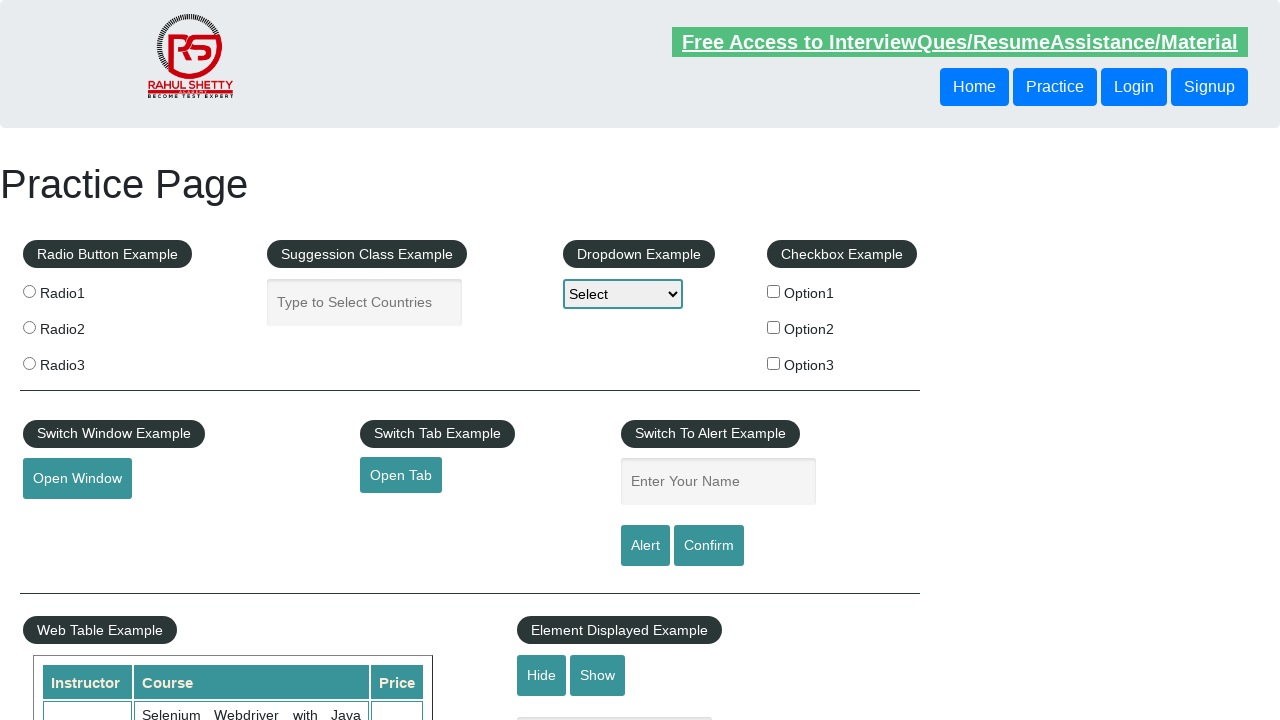

First table header column found and loaded
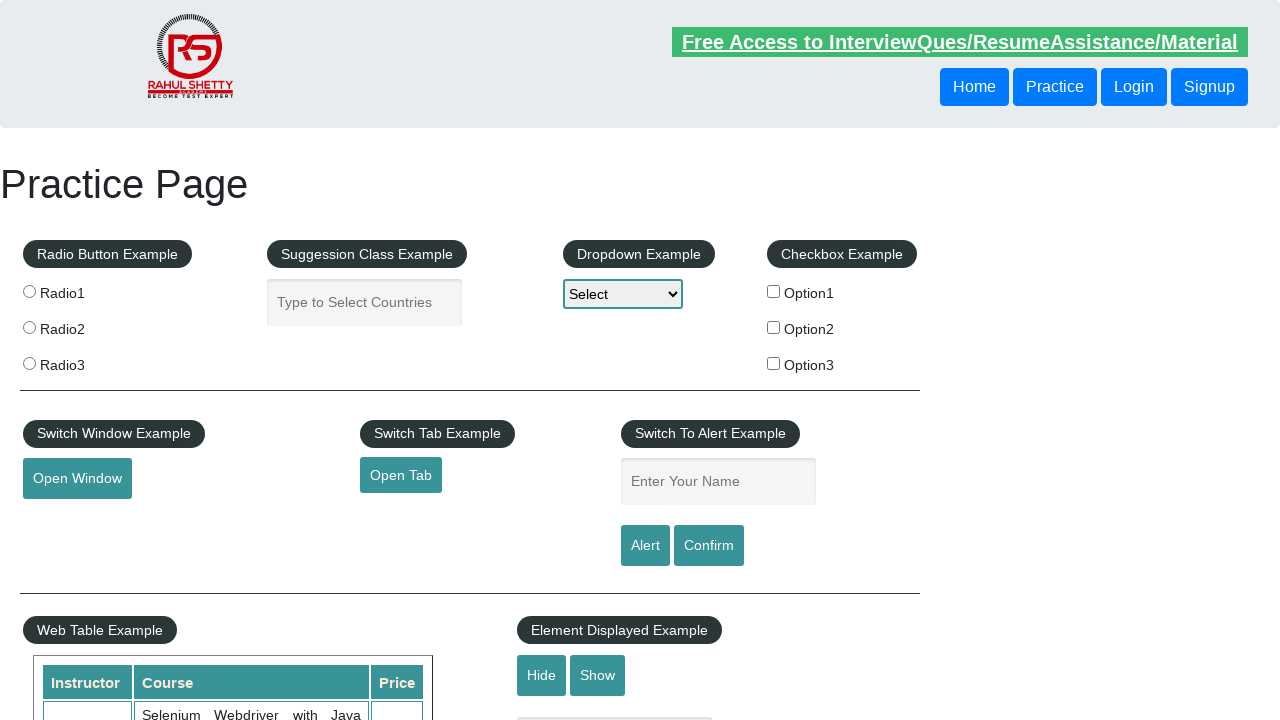

Third row, first column cell is now accessible
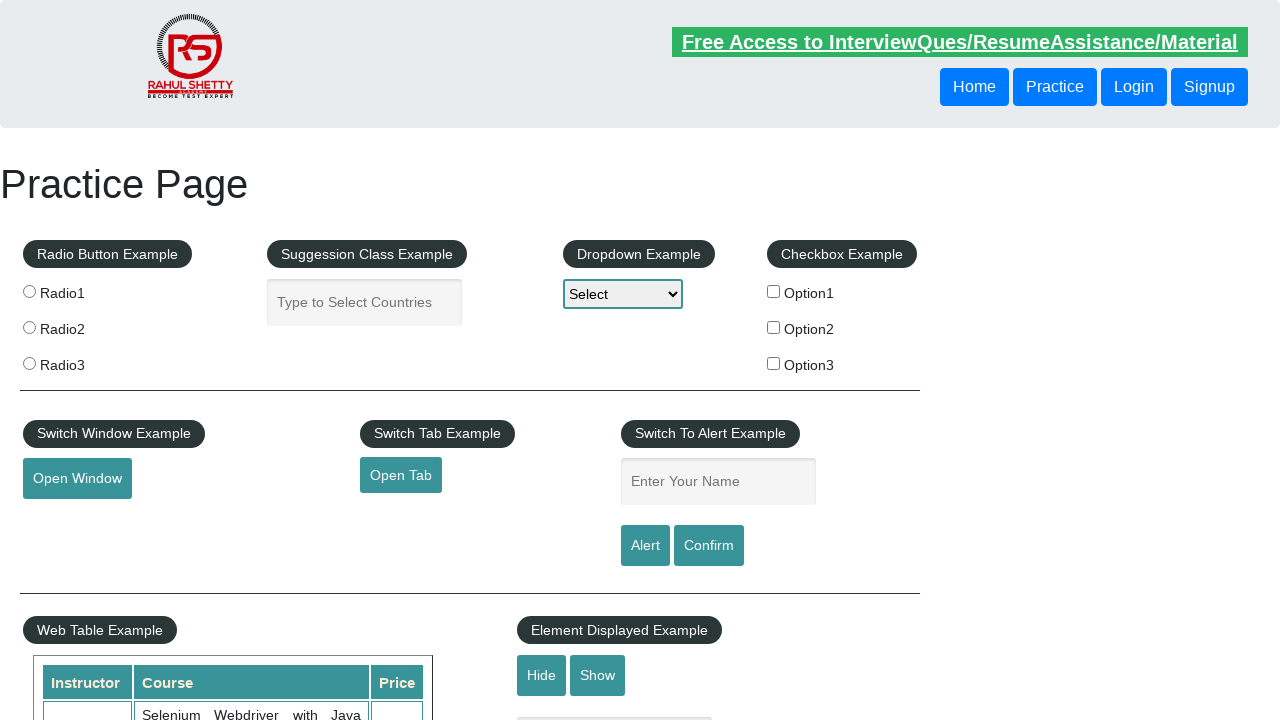

Third row, second column cell is now accessible
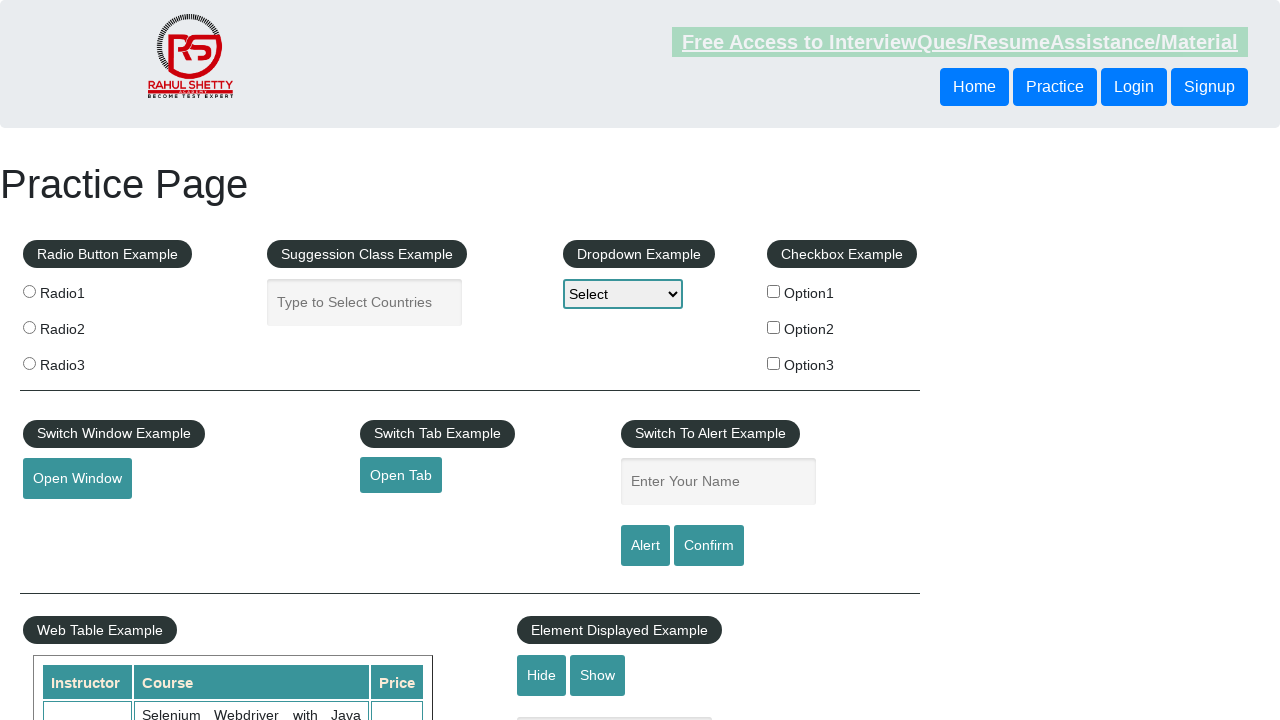

Third row, third column cell is now accessible
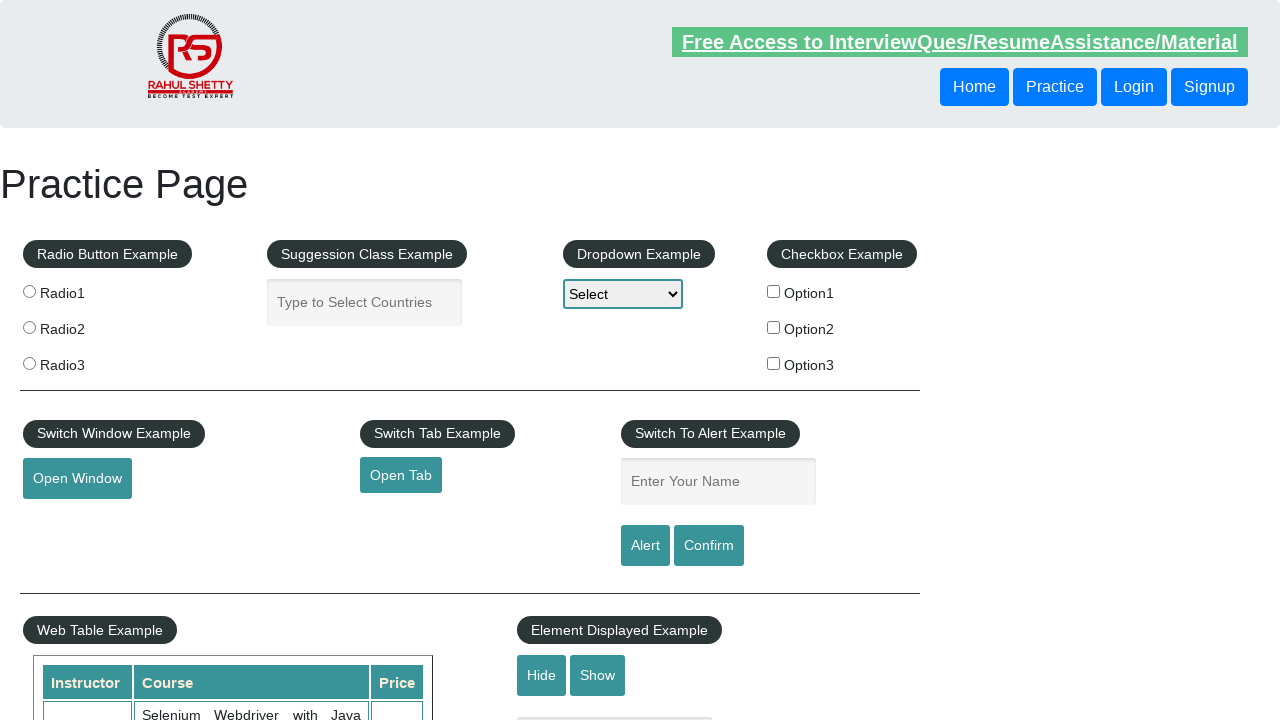

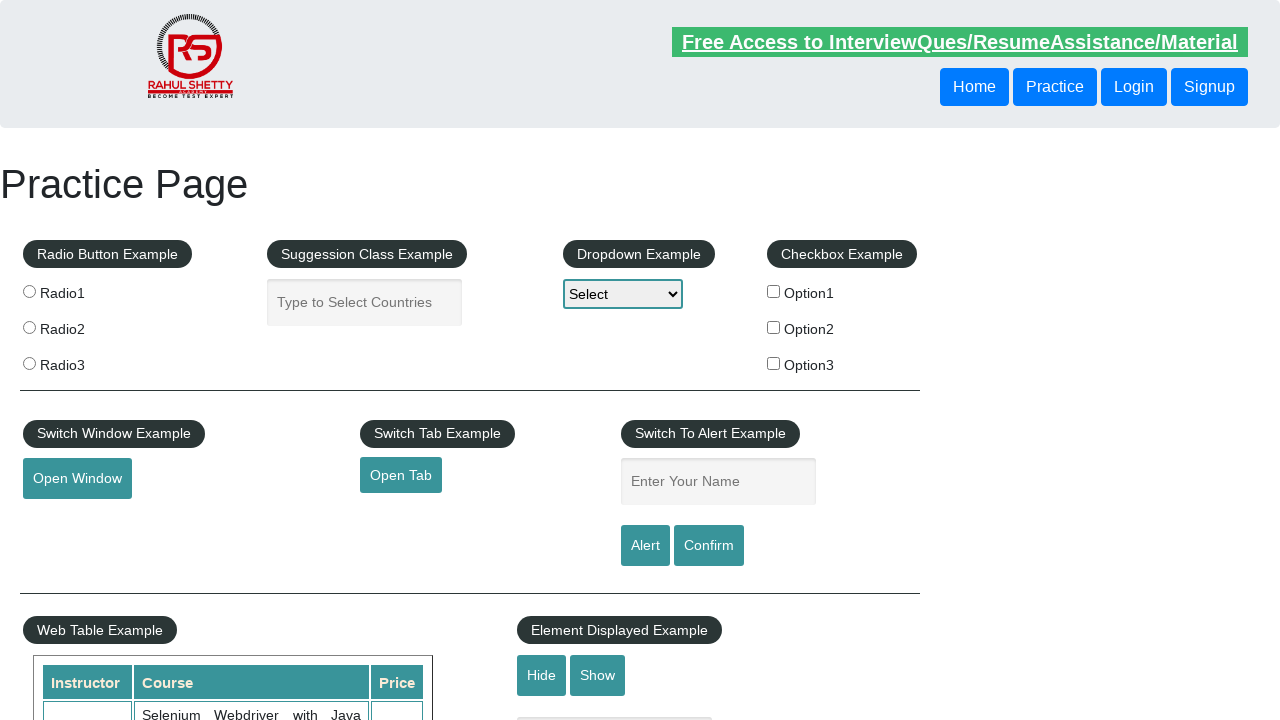